Navigates to Nike's homepage and clicks on the "Men" navigation link

Starting URL: https://www.nike.com

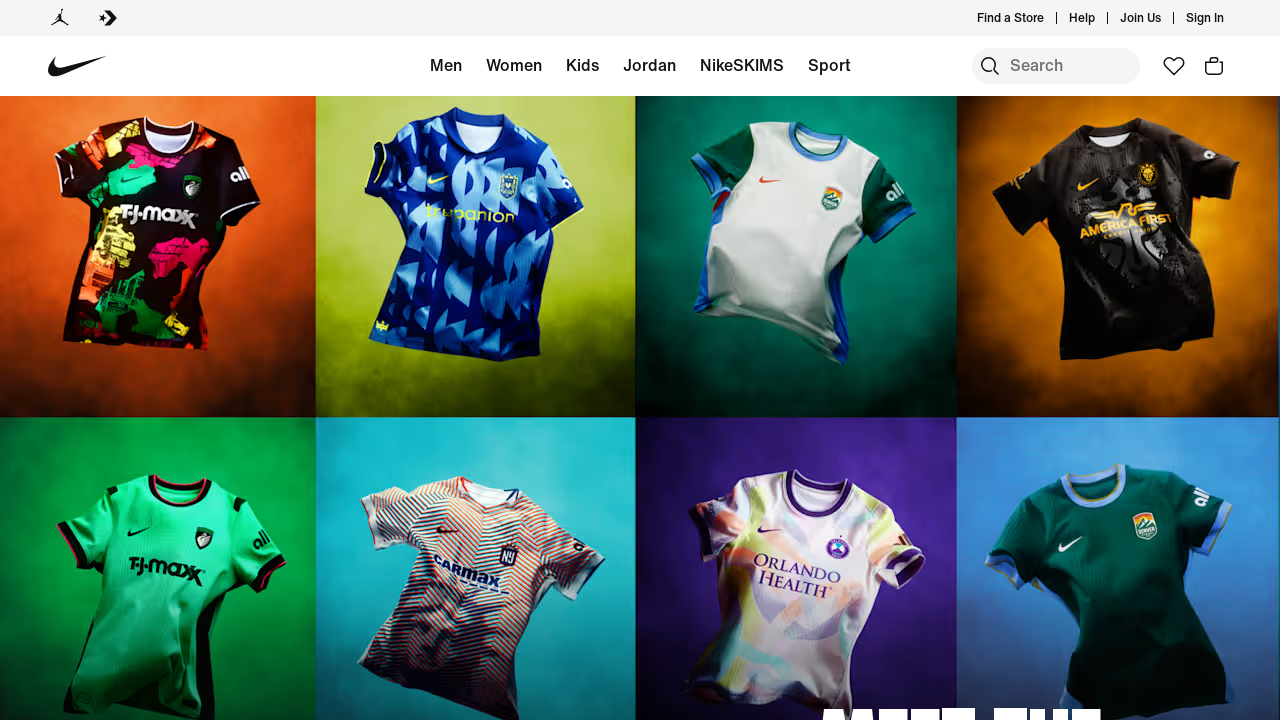

Navigated to Nike homepage
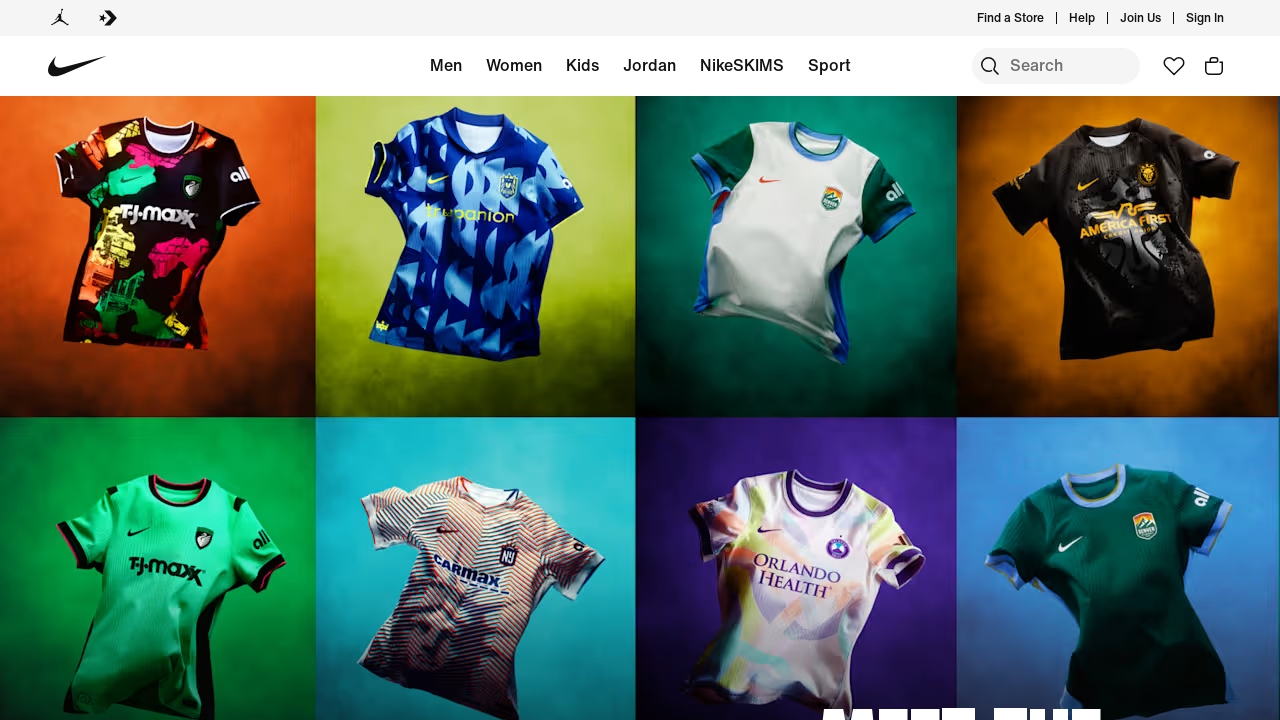

Clicked on the Men navigation link at (446, 66) on a:text('Men')
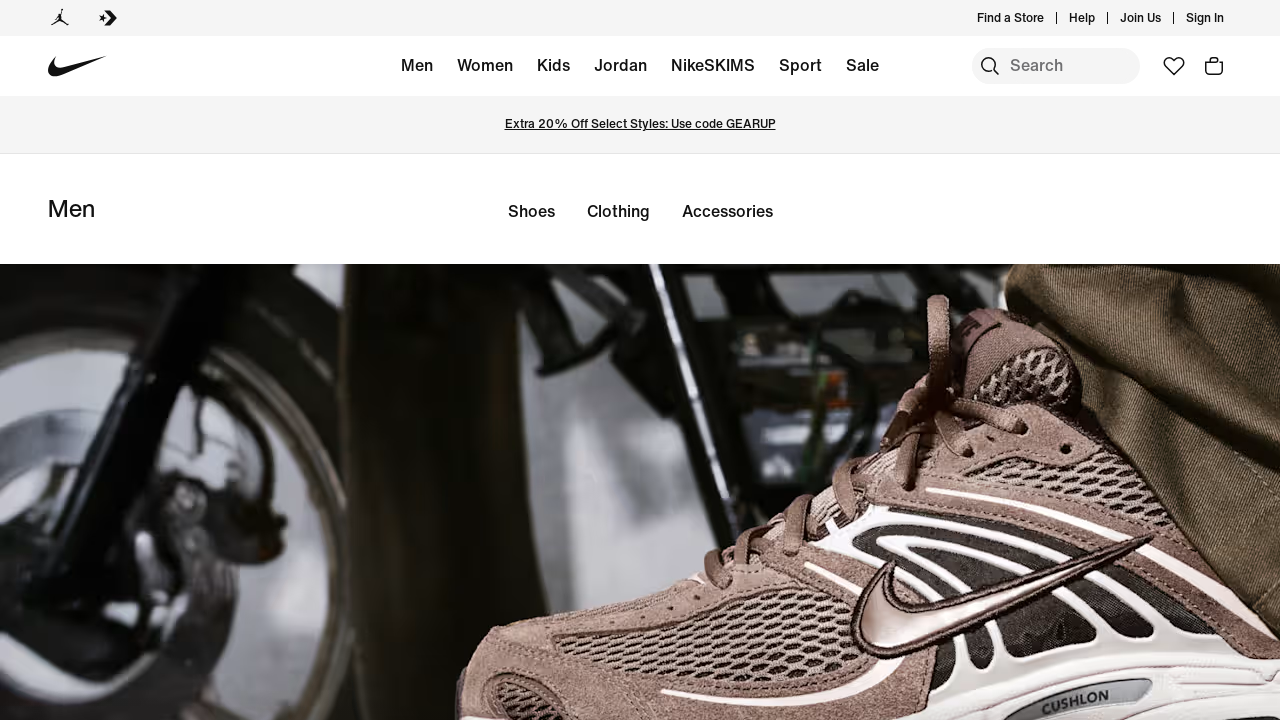

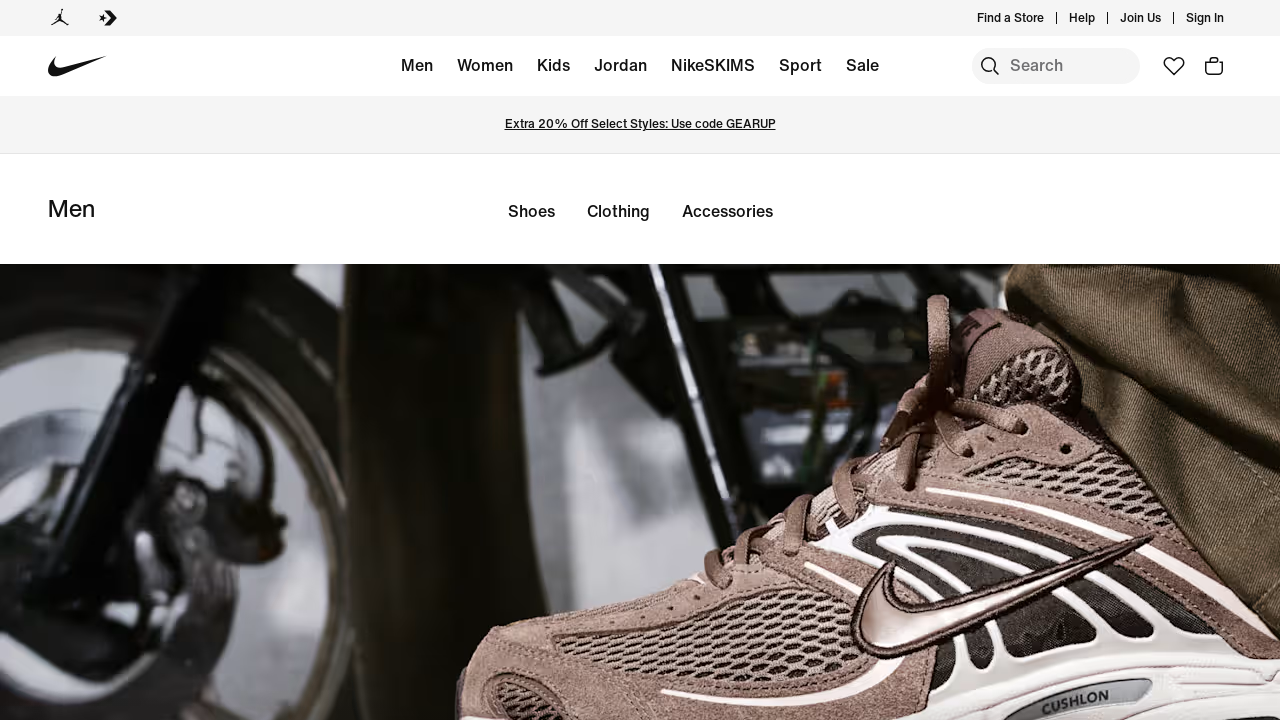